Tests the complete flight booking flow on BlazeDemo by selecting departure and destination cities, choosing a flight, filling in passenger and payment details, and completing the purchase.

Starting URL: https://blazedemo.com/

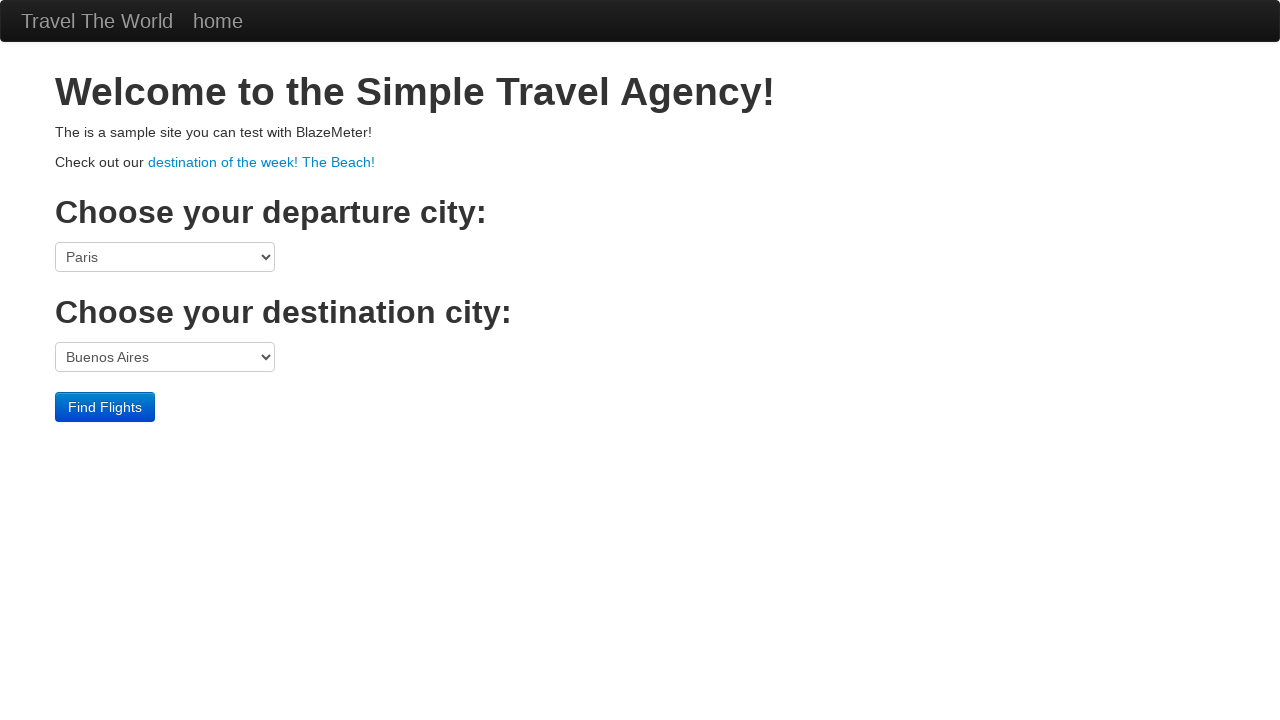

Clicked departure city dropdown at (165, 257) on select[name='fromPort']
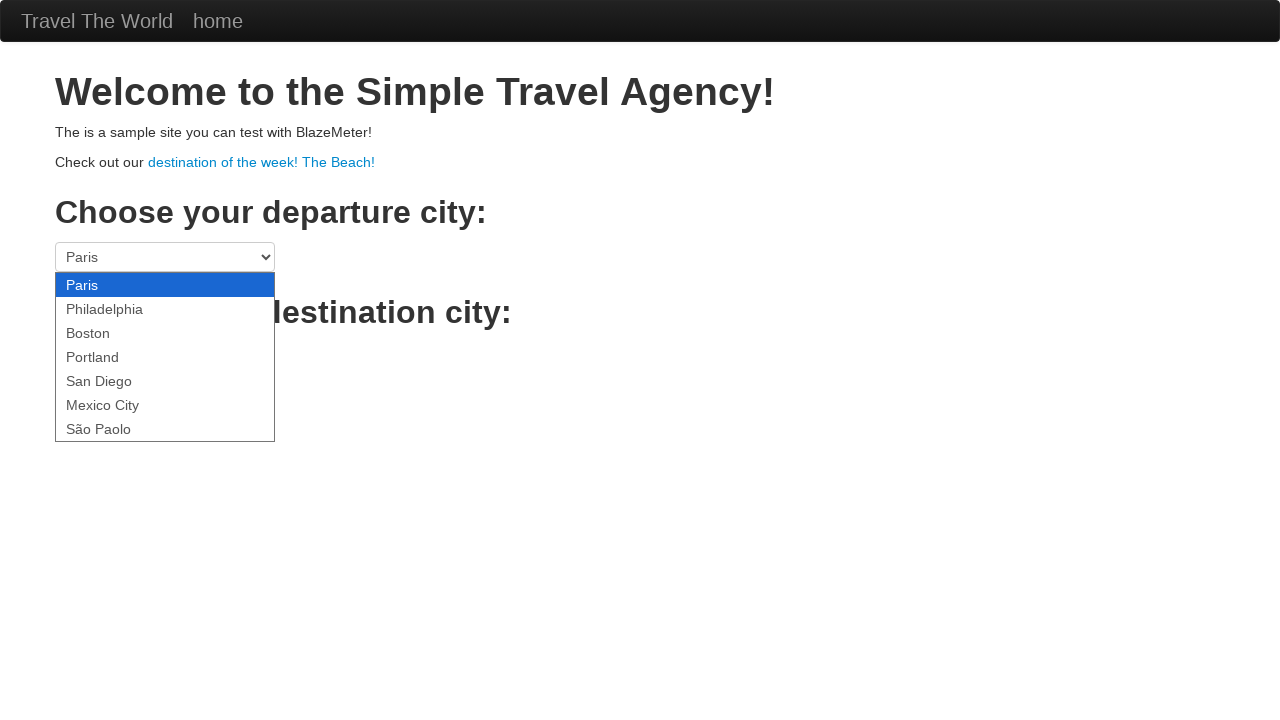

Selected Portland as departure city on select[name='fromPort']
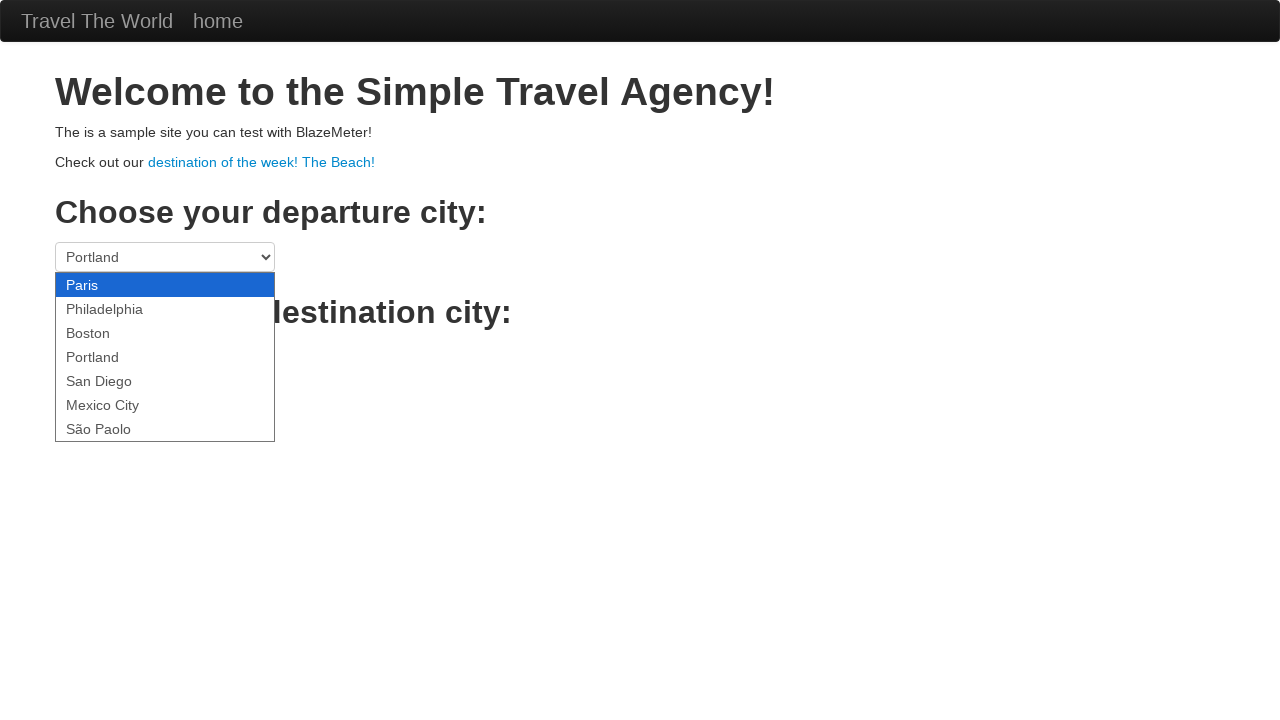

Clicked destination city dropdown at (165, 357) on select[name='toPort']
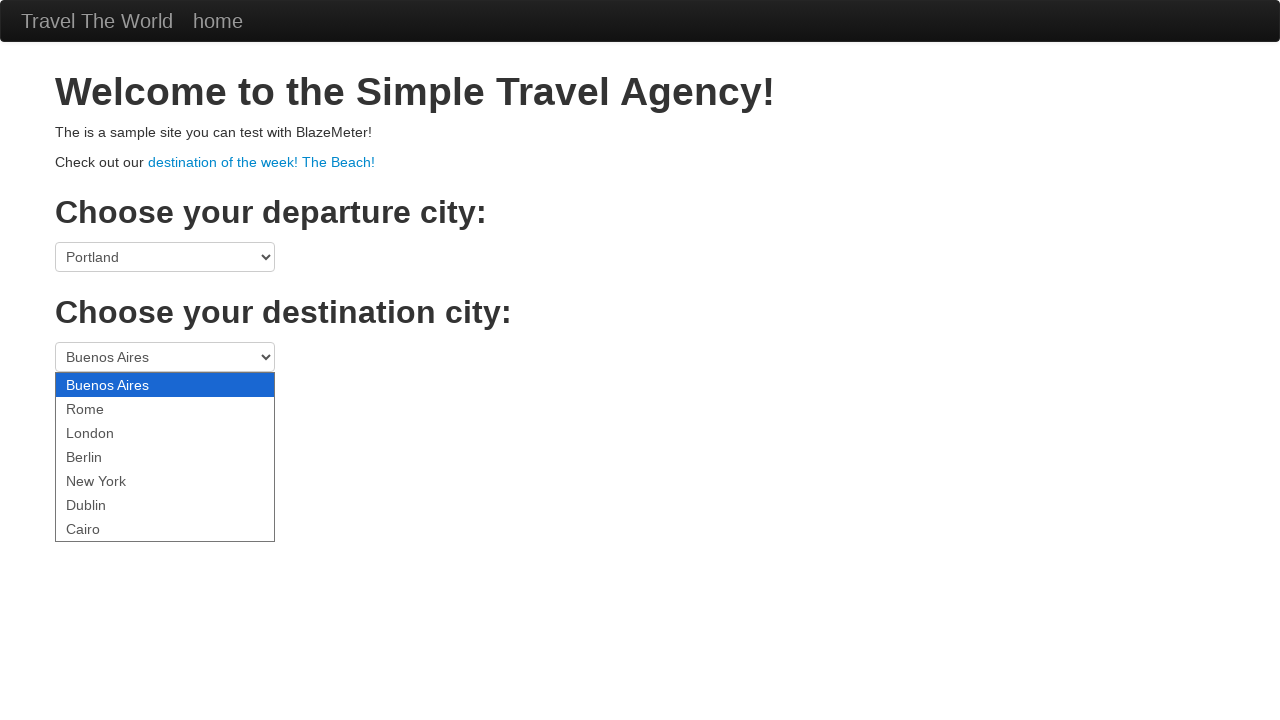

Selected Cairo as destination city on select[name='toPort']
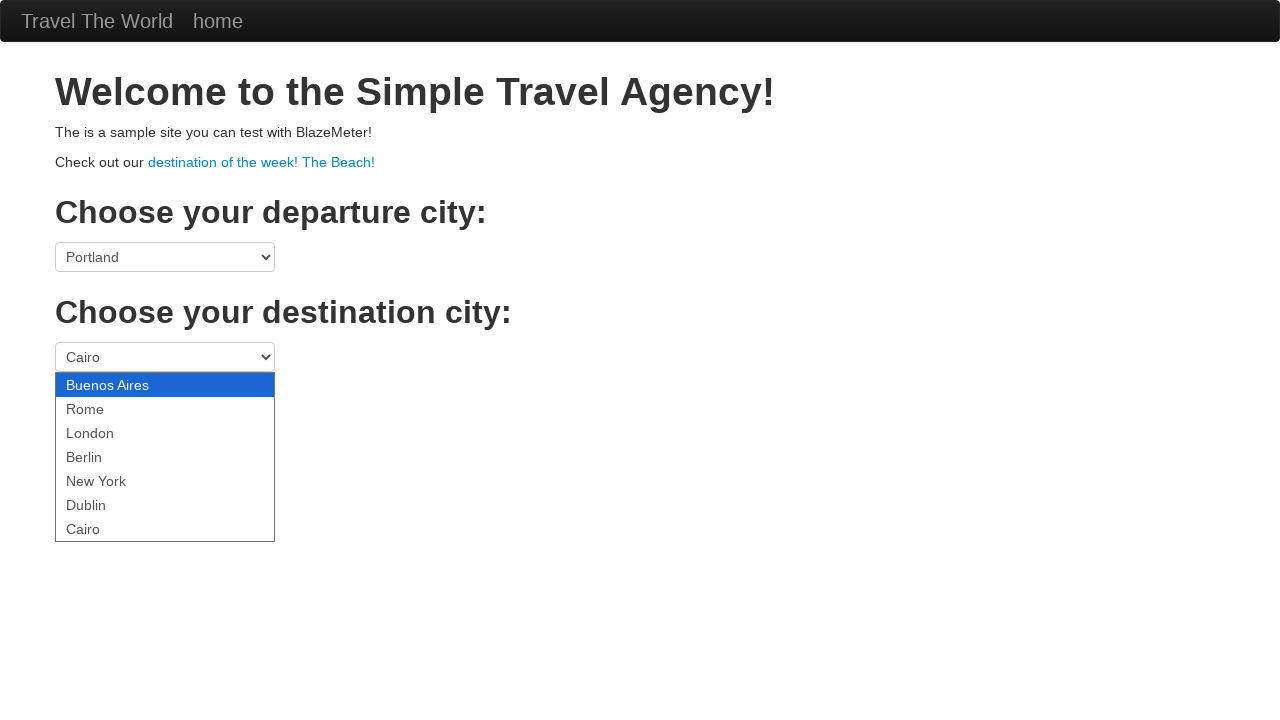

Clicked Find Flights button at (105, 407) on .btn-primary
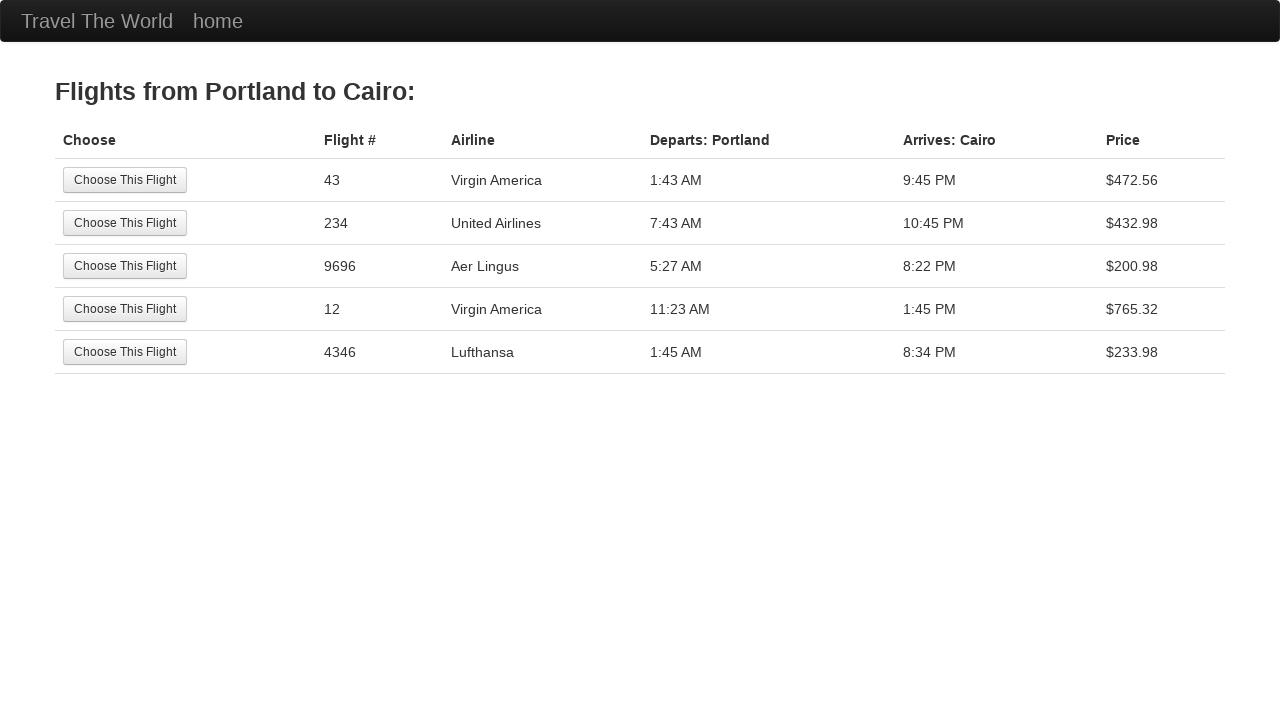

Flights page loaded with available flights
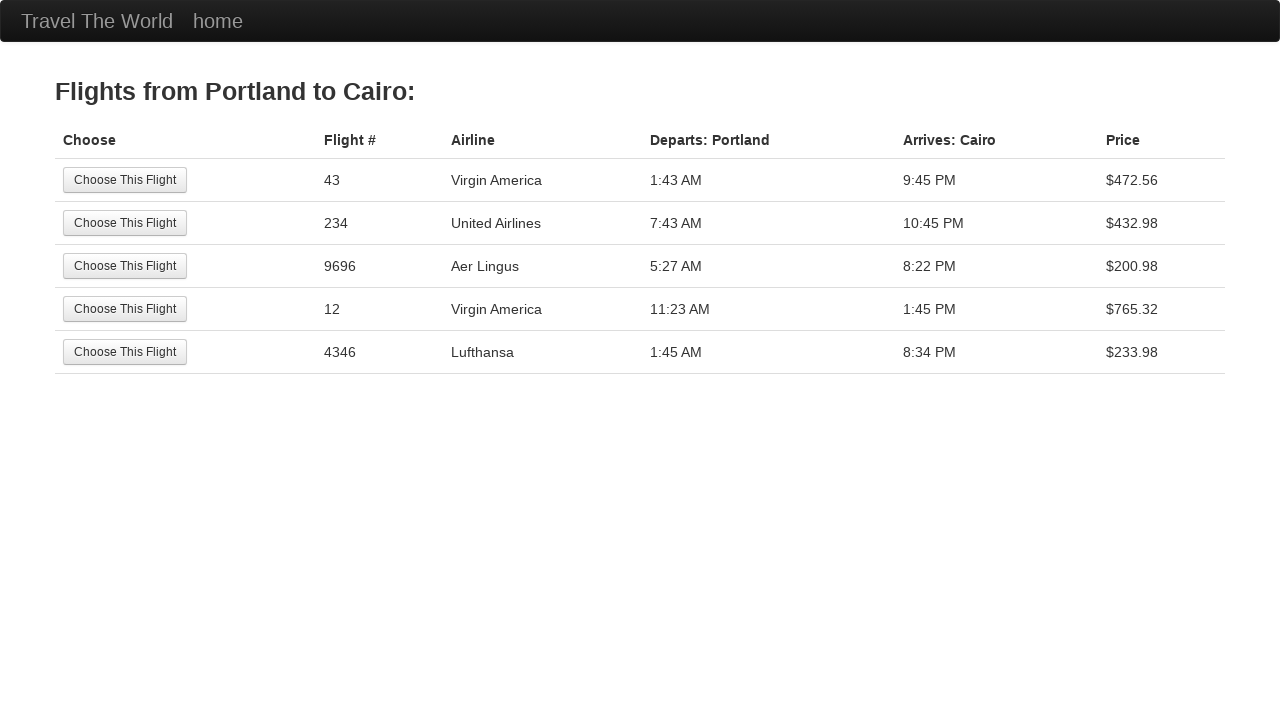

Selected the 3rd flight option at (125, 266) on tr:nth-child(3) .btn
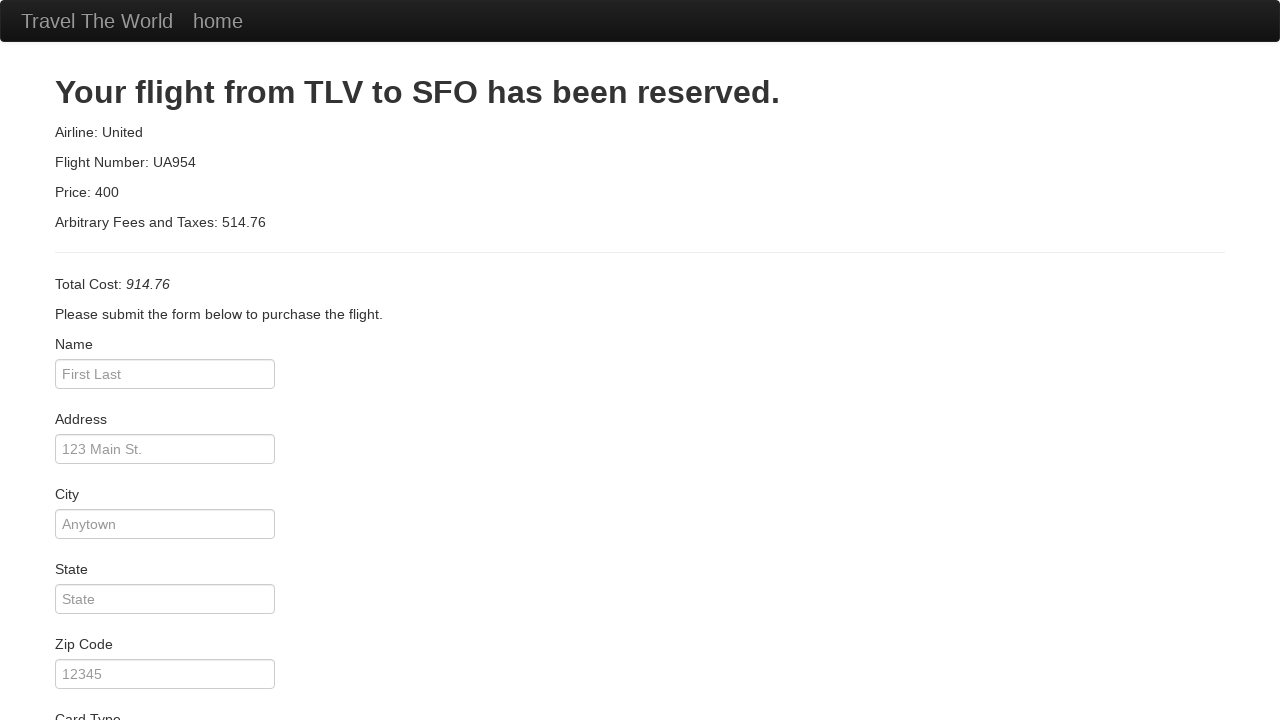

Filled passenger name as Maria Santos on #inputName
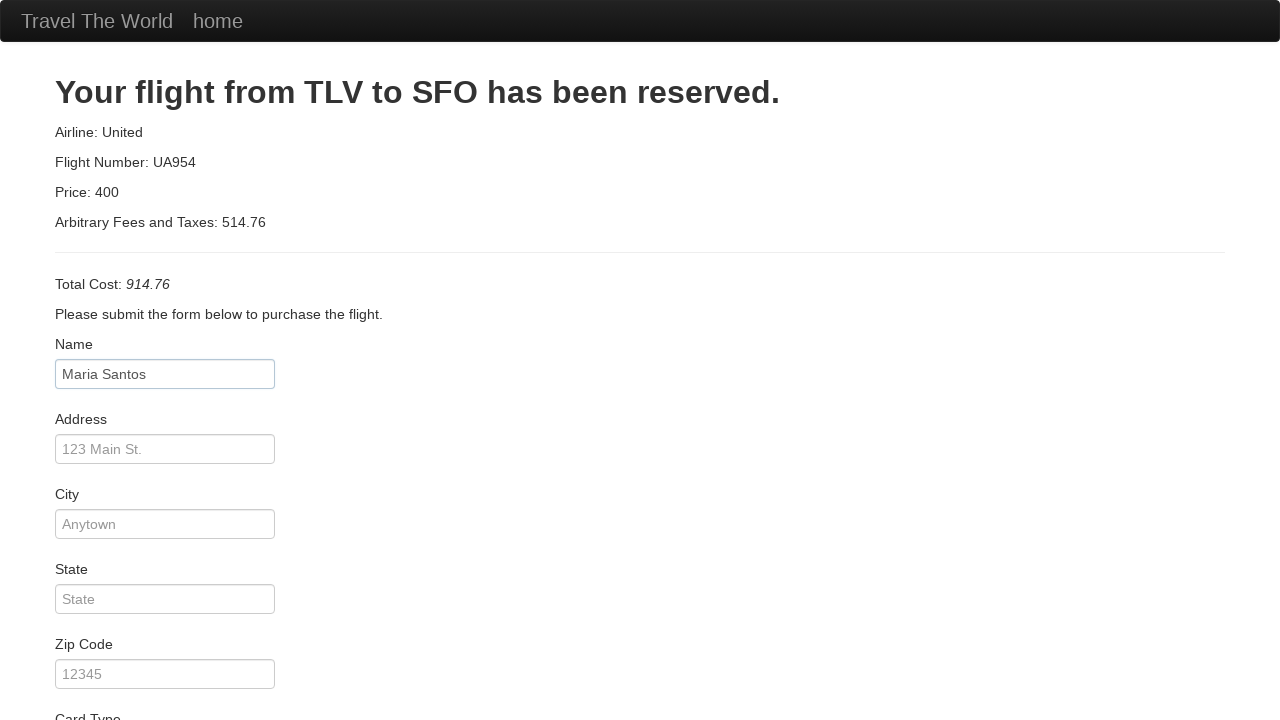

Filled address as 123 Main Avenue on #address
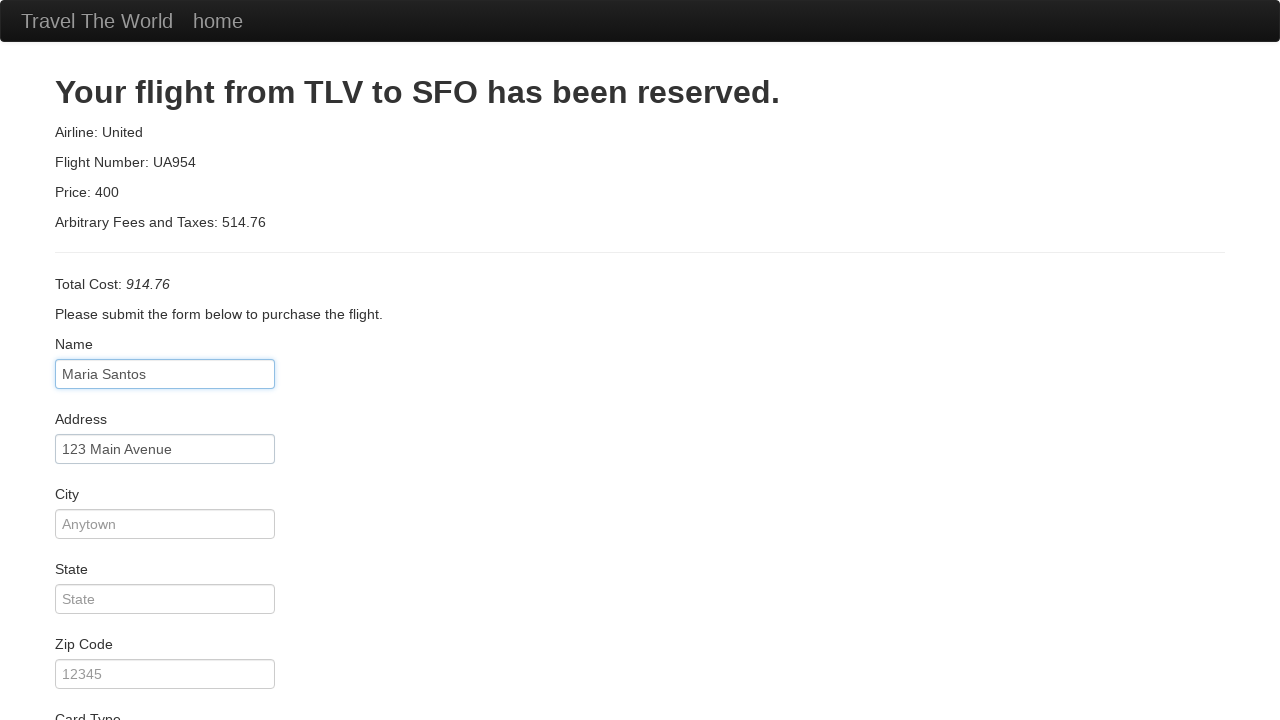

Filled city as Springfield on #city
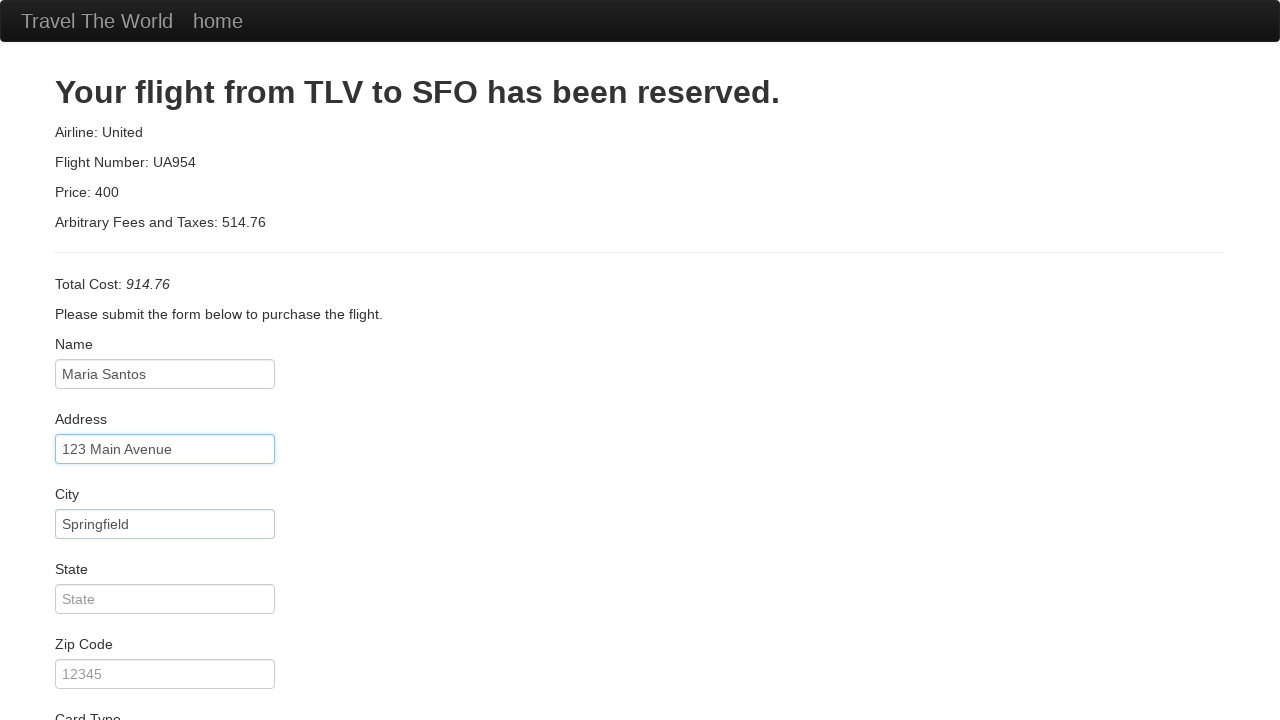

Filled state as California on #state
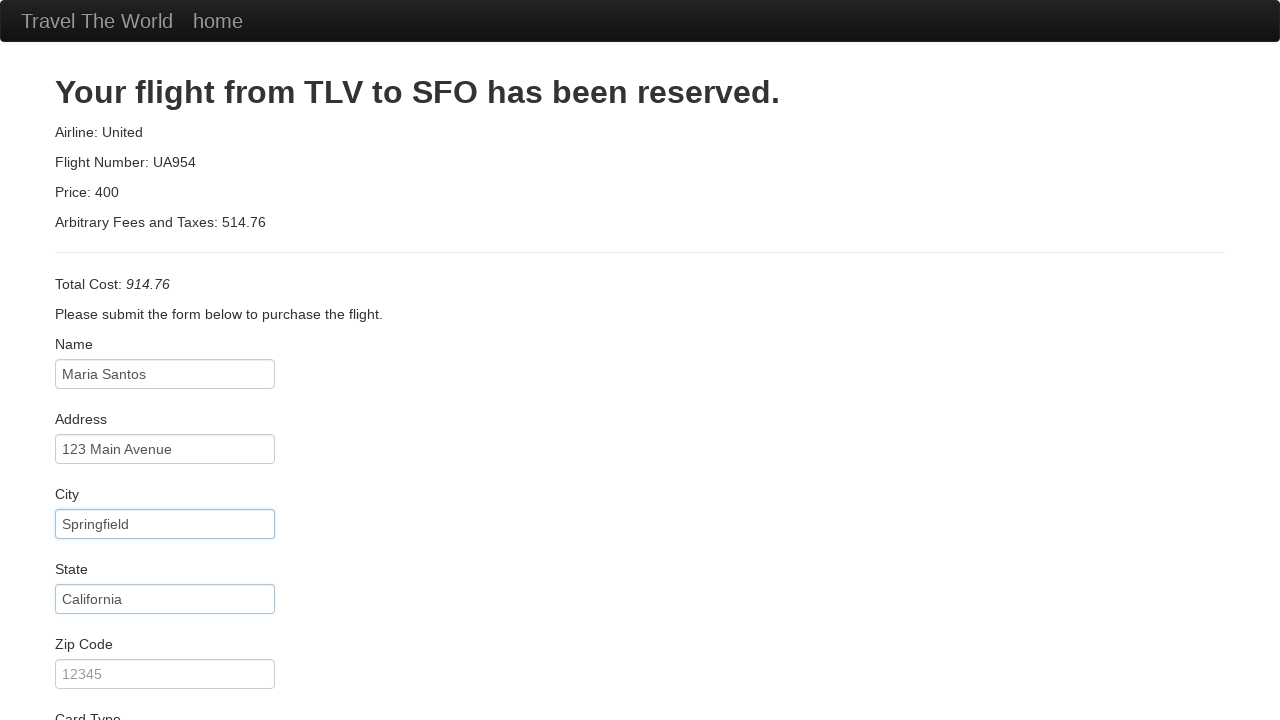

Filled zip code as 90210 on #zipCode
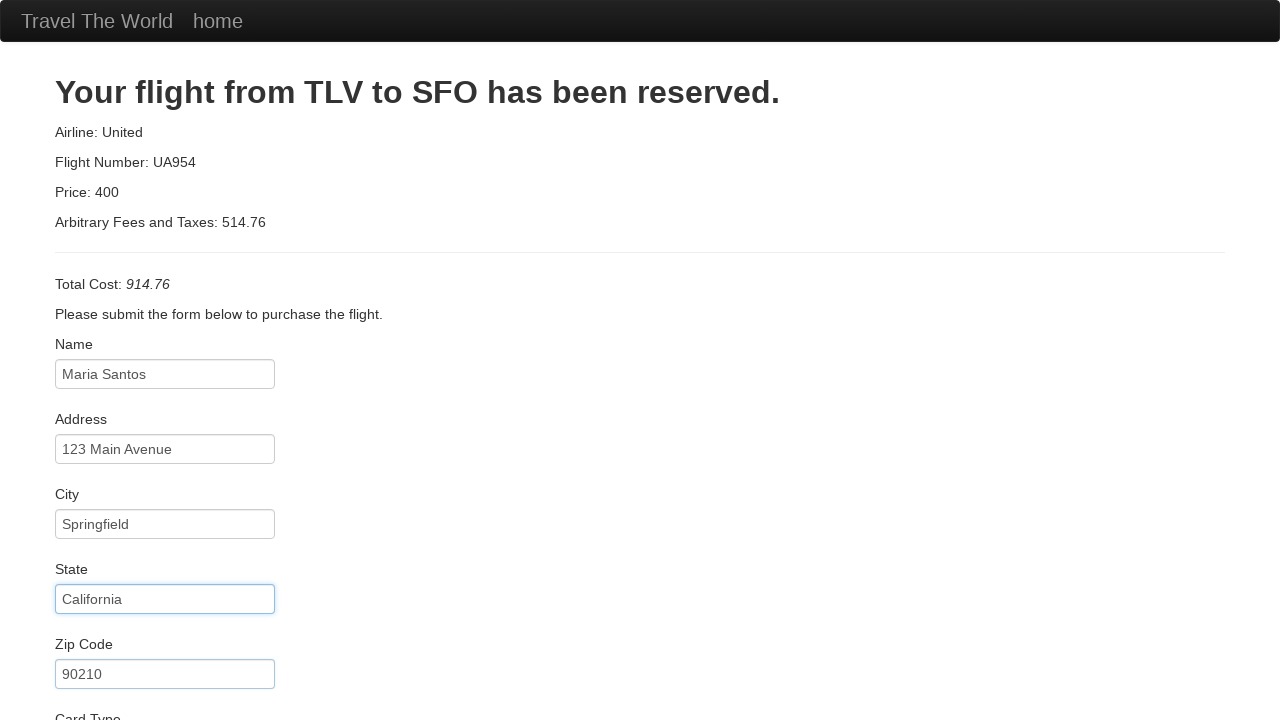

Clicked card type dropdown at (165, 360) on #cardType
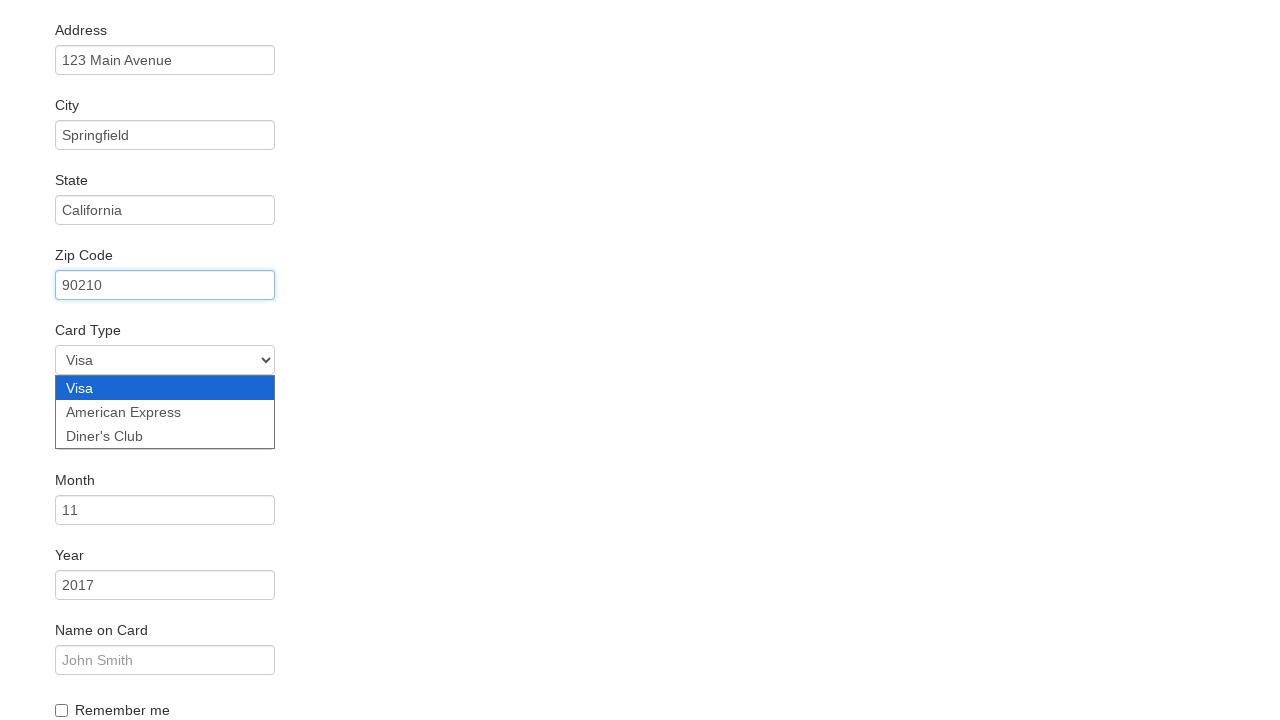

Selected Diner's Club as card type on #cardType
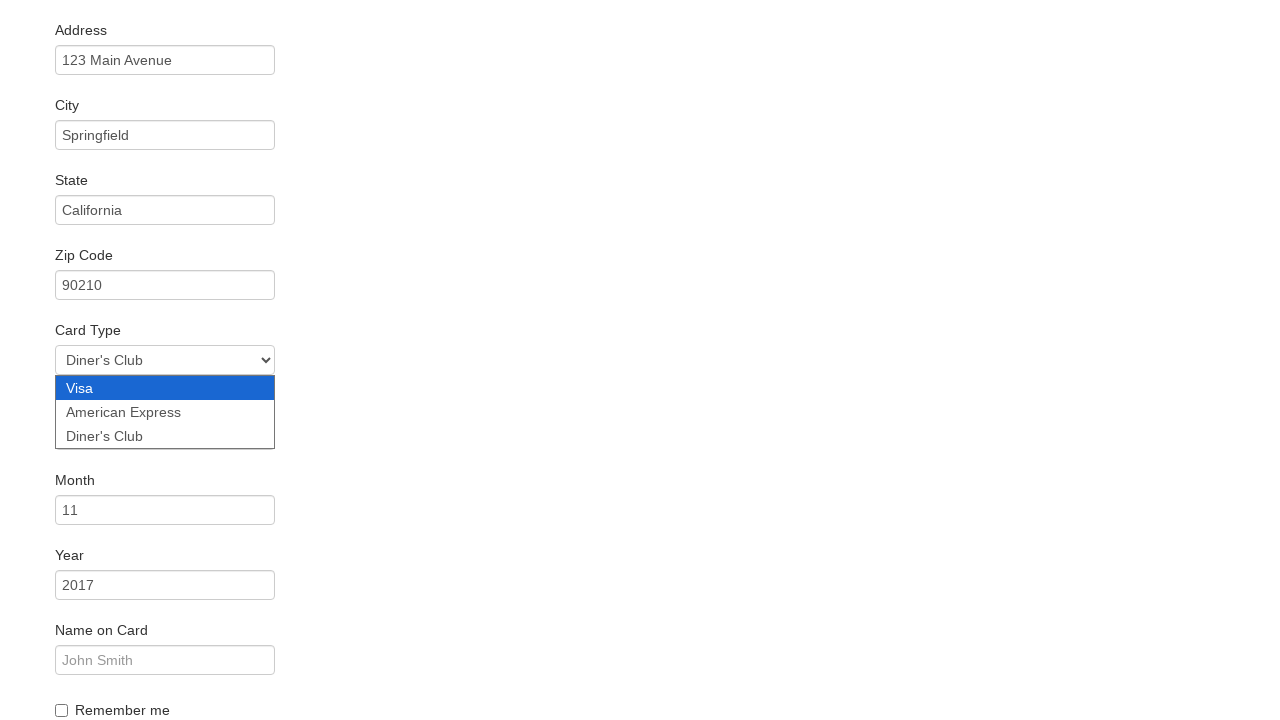

Filled credit card number on #creditCardNumber
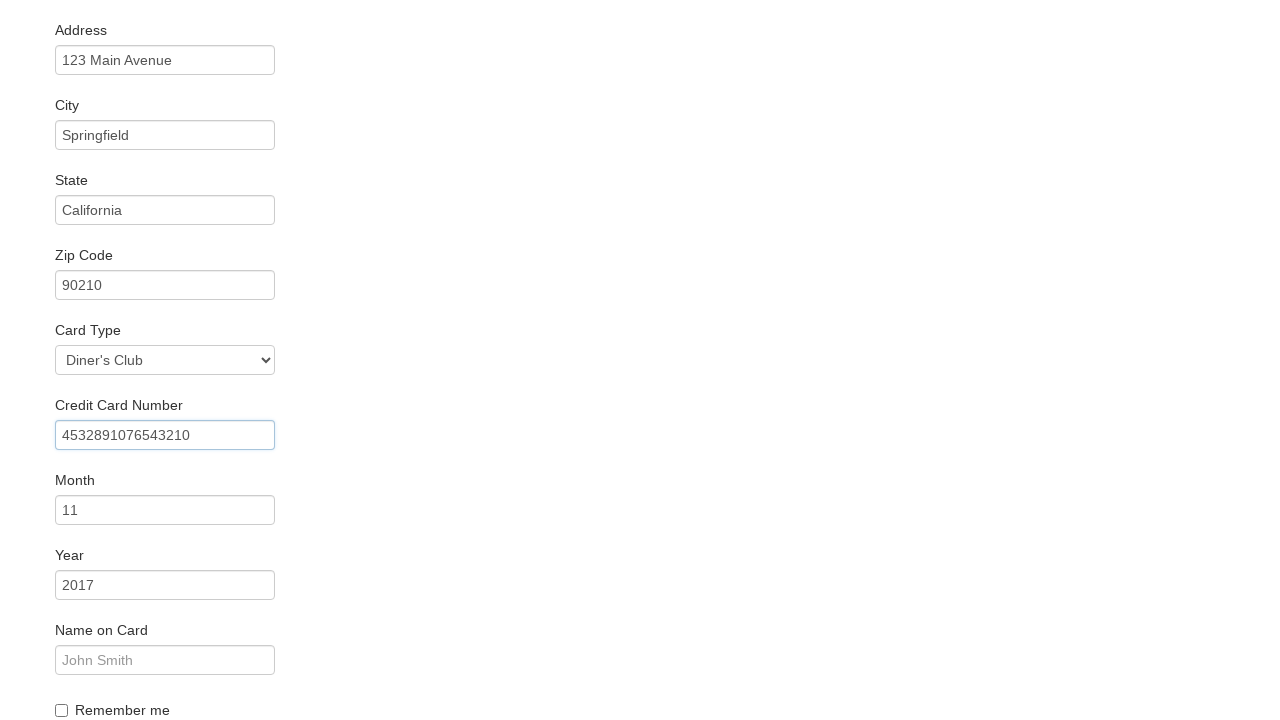

Filled card expiration month as 12 on #creditCardMonth
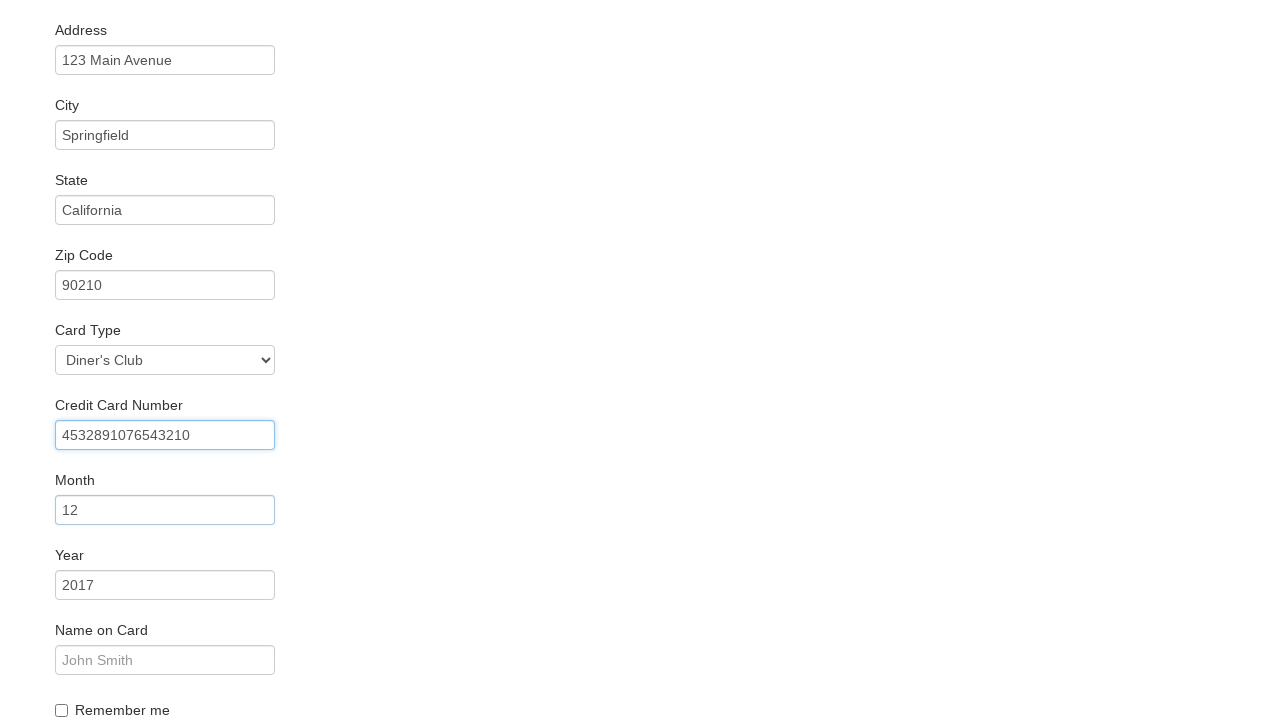

Filled card expiration year as 2027 on #creditCardYear
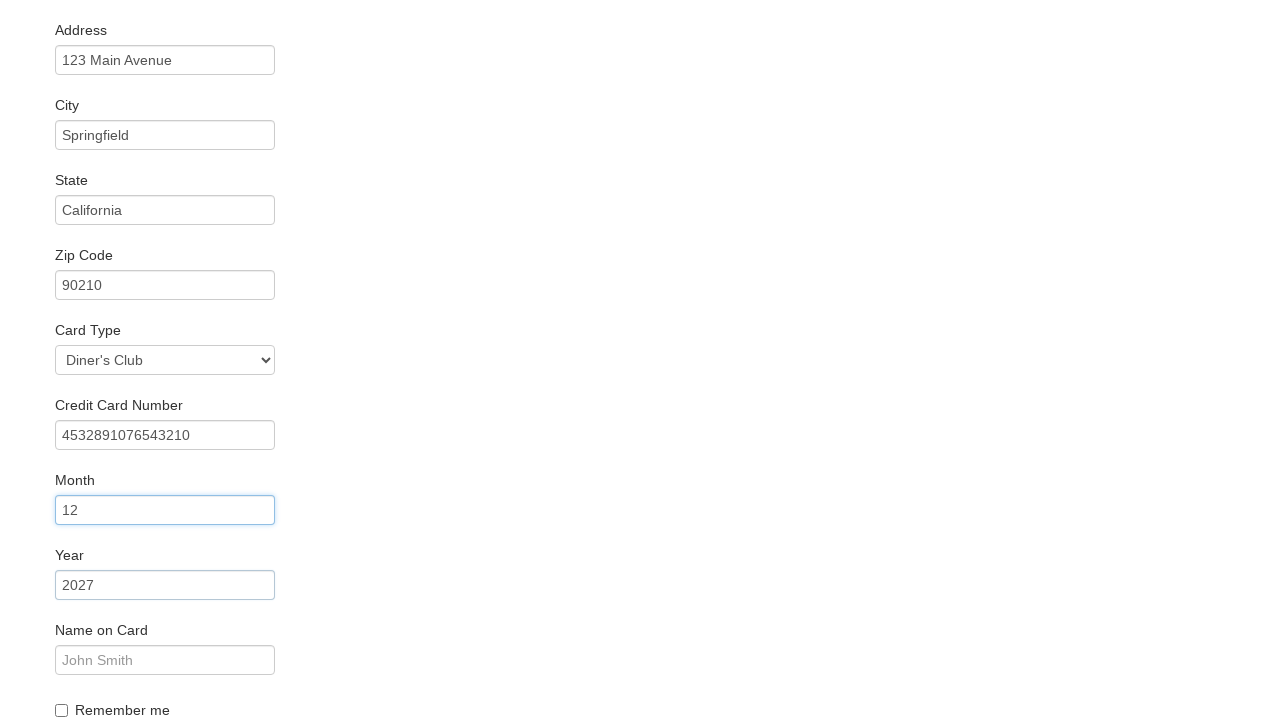

Filled name on card as Maria Santos on #nameOnCard
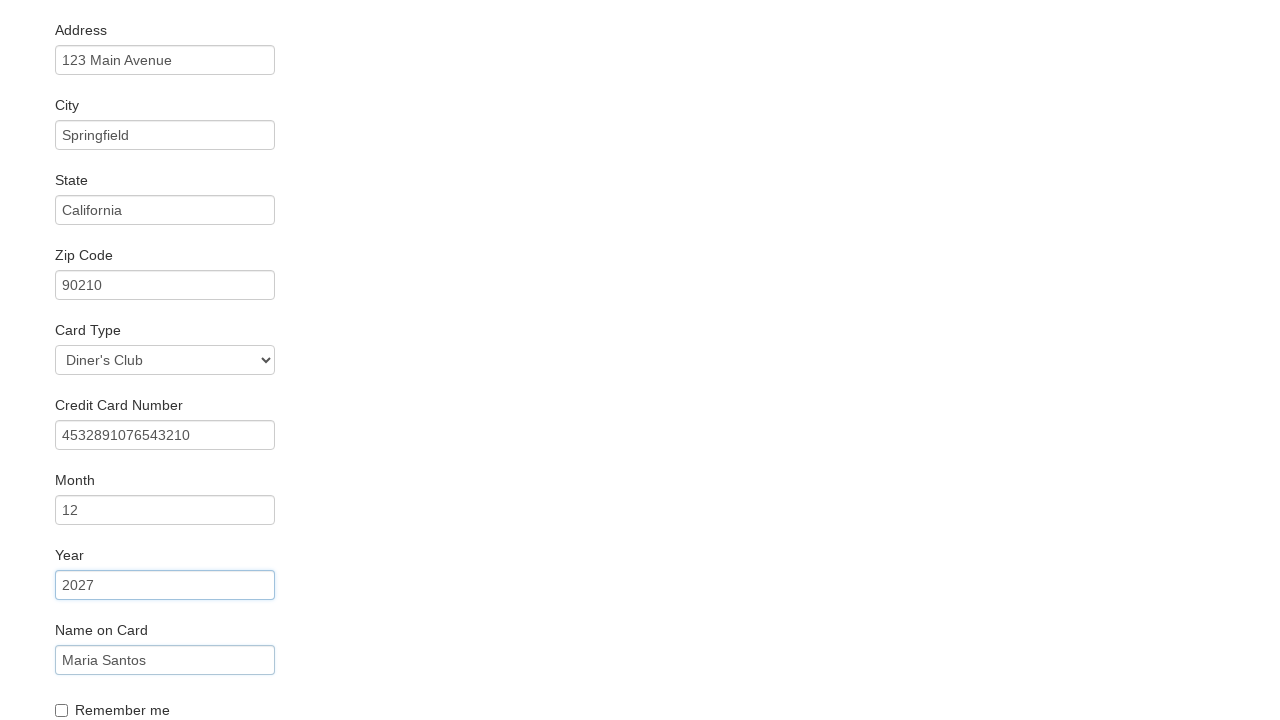

Clicked button to complete purchase at (118, 685) on .btn-primary
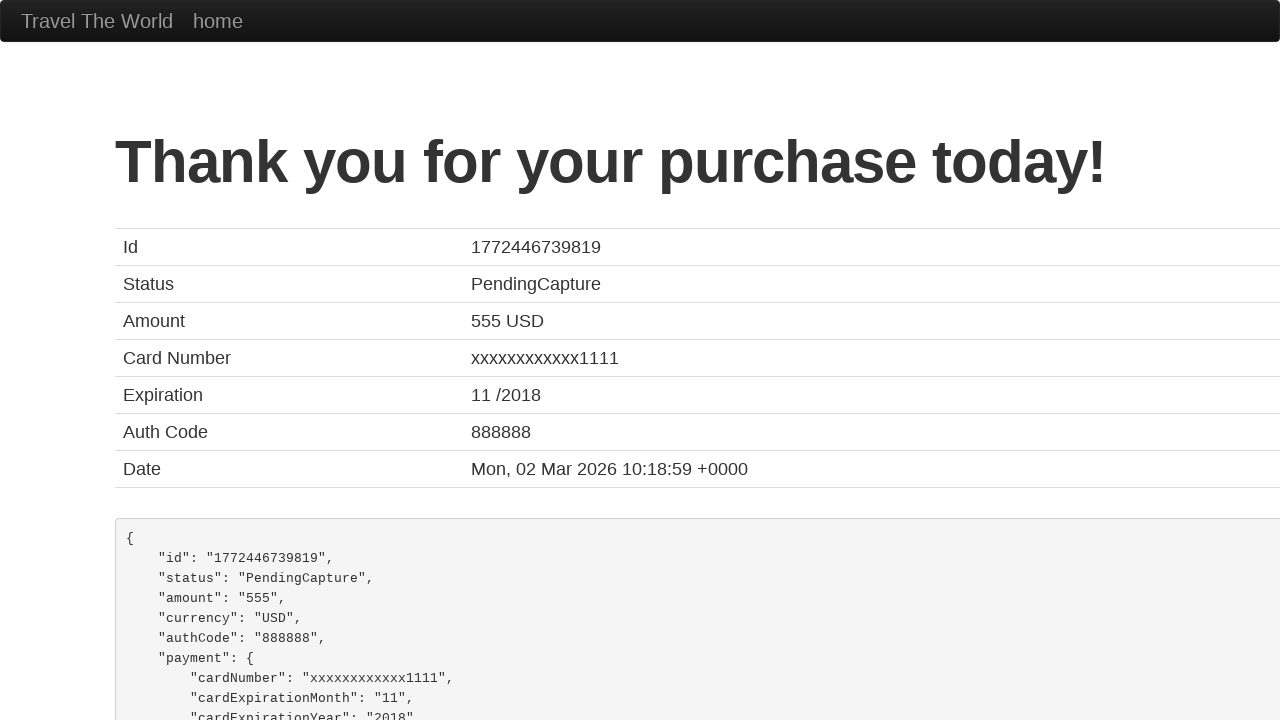

Confirmation page loaded - flight booking completed successfully
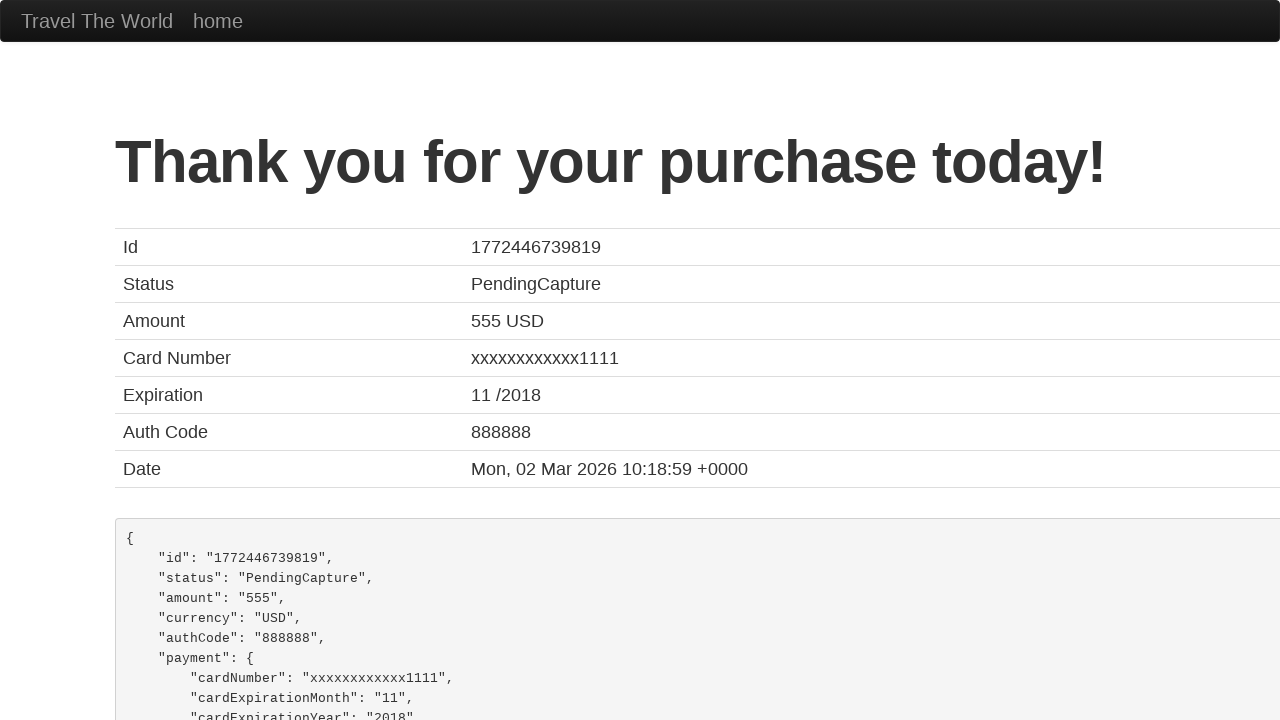

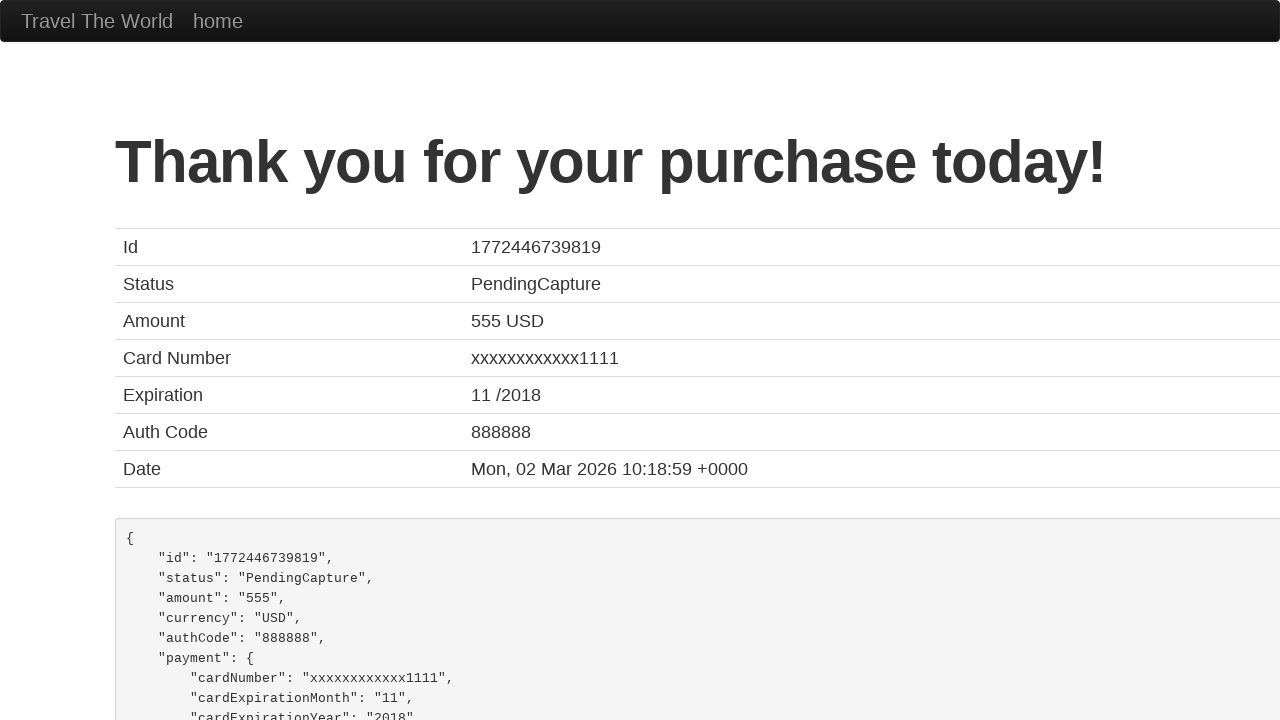